Tests navigation from the login page to the registration page by clicking the register button/link in the sidebar, then verifies the page title contains "Register Account".

Starting URL: https://naveenautomationlabs.com/opencart/index.php?route=account/login

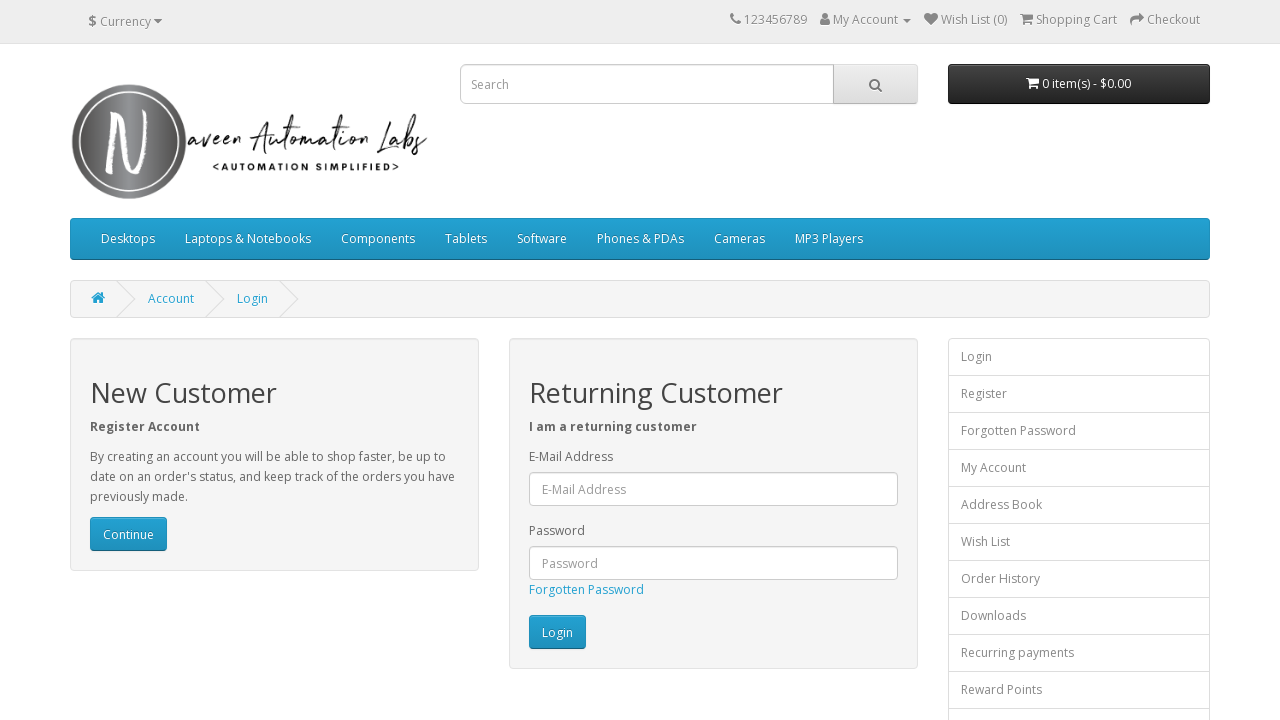

Waited for login page to fully load
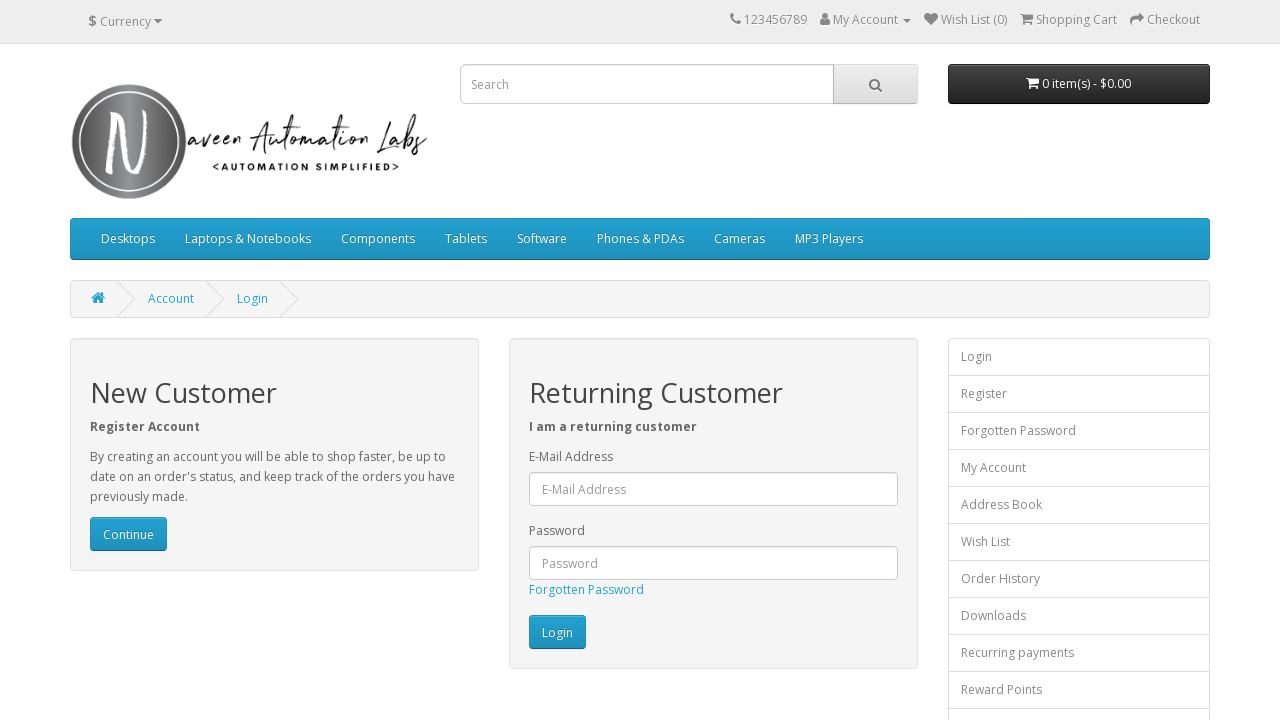

Clicked the Register button/link in the sidebar at (1079, 394) on (//*[@id='column-right']//a)[2]
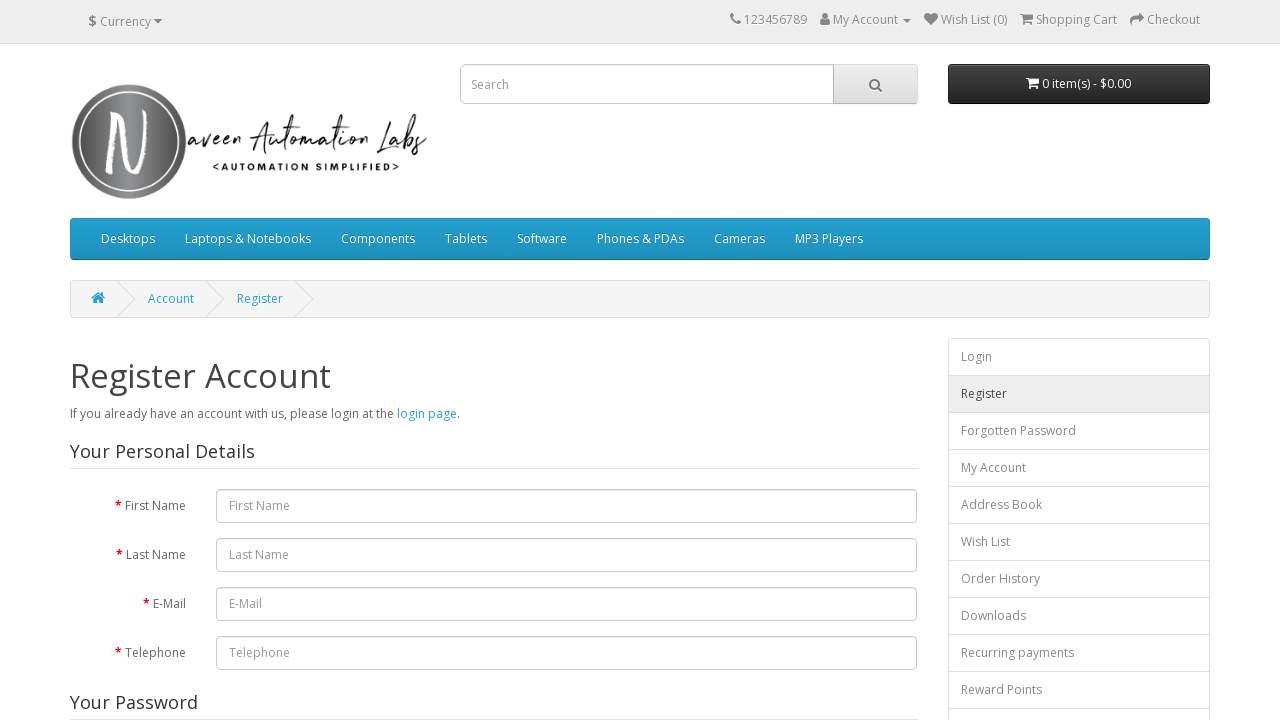

Waited for registration page to fully load
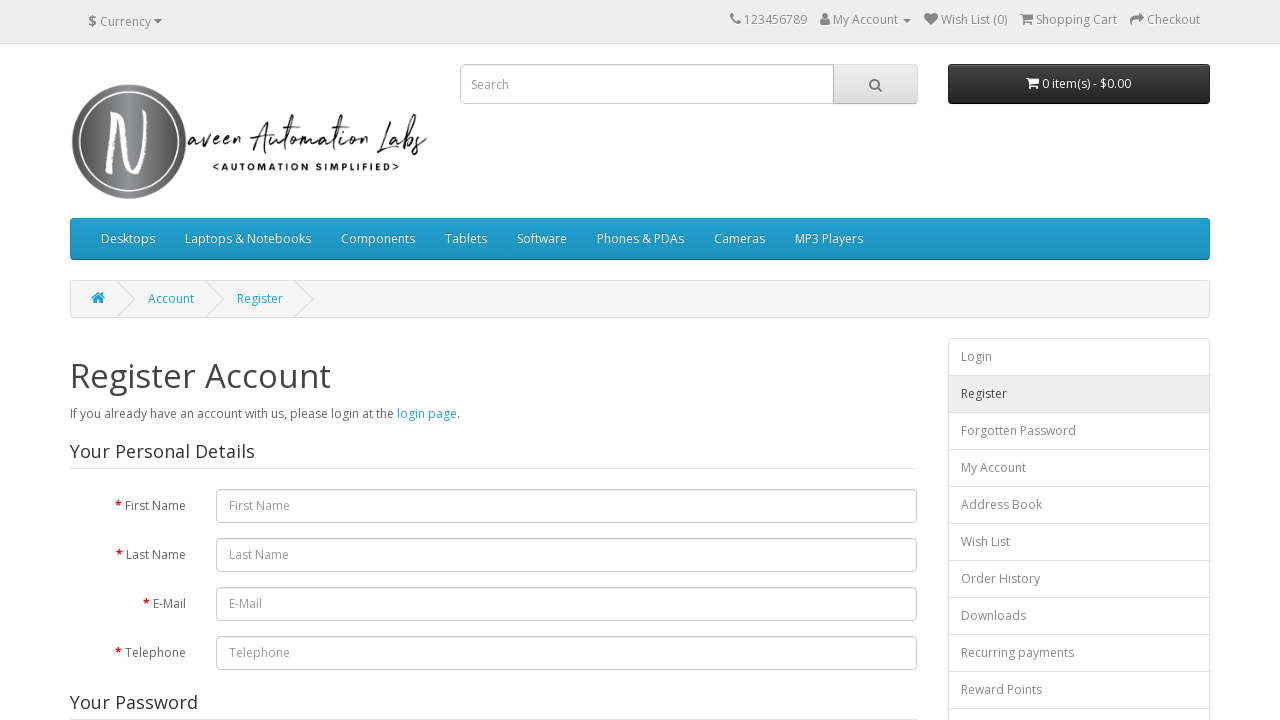

Verified page title contains 'Register Account'
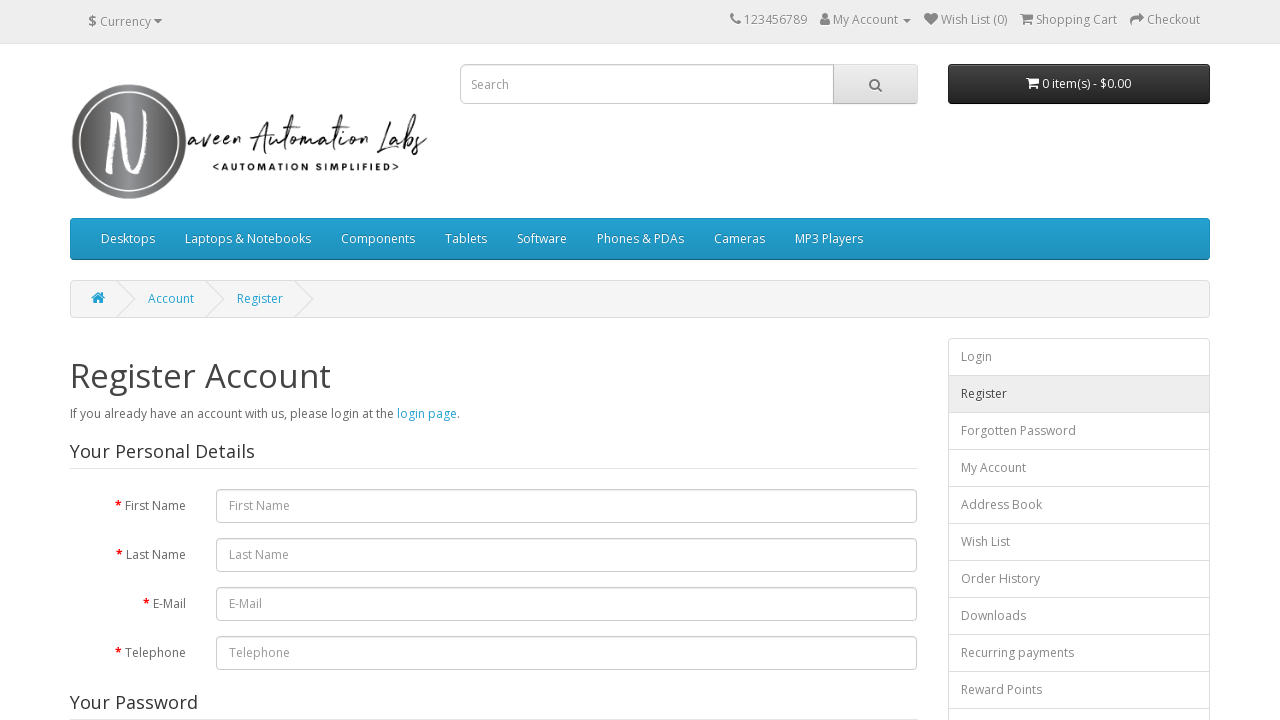

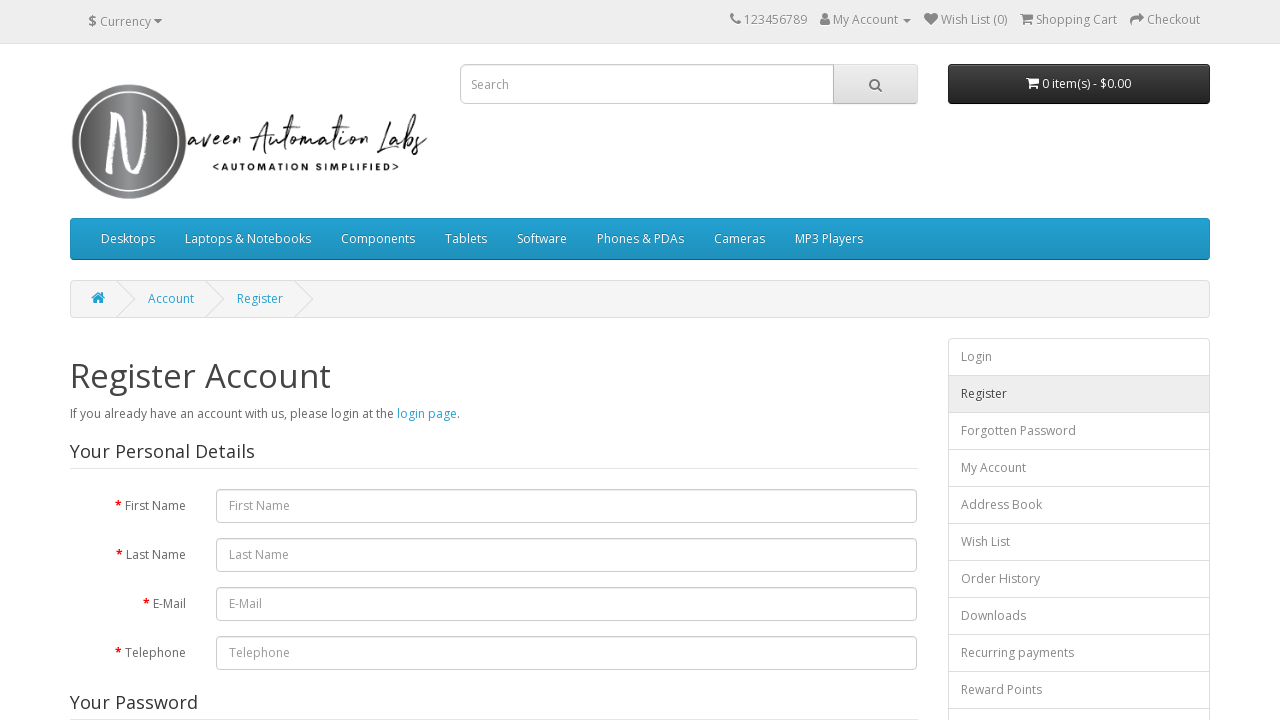